Tests double-click functionality on a button element on a Selenium practice site

Starting URL: https://artoftesting.com/samplesiteforselenium

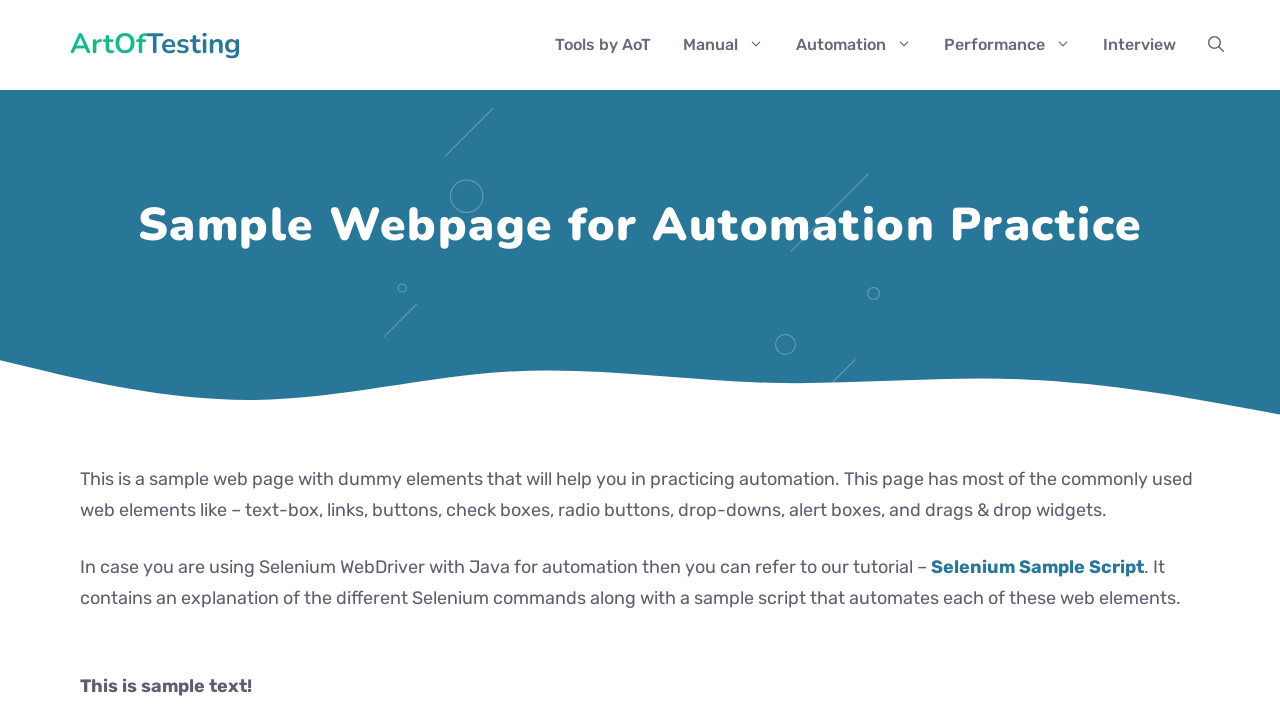

Double-clicked the button element to test double-click functionality at (242, 361) on #dblClkBtn
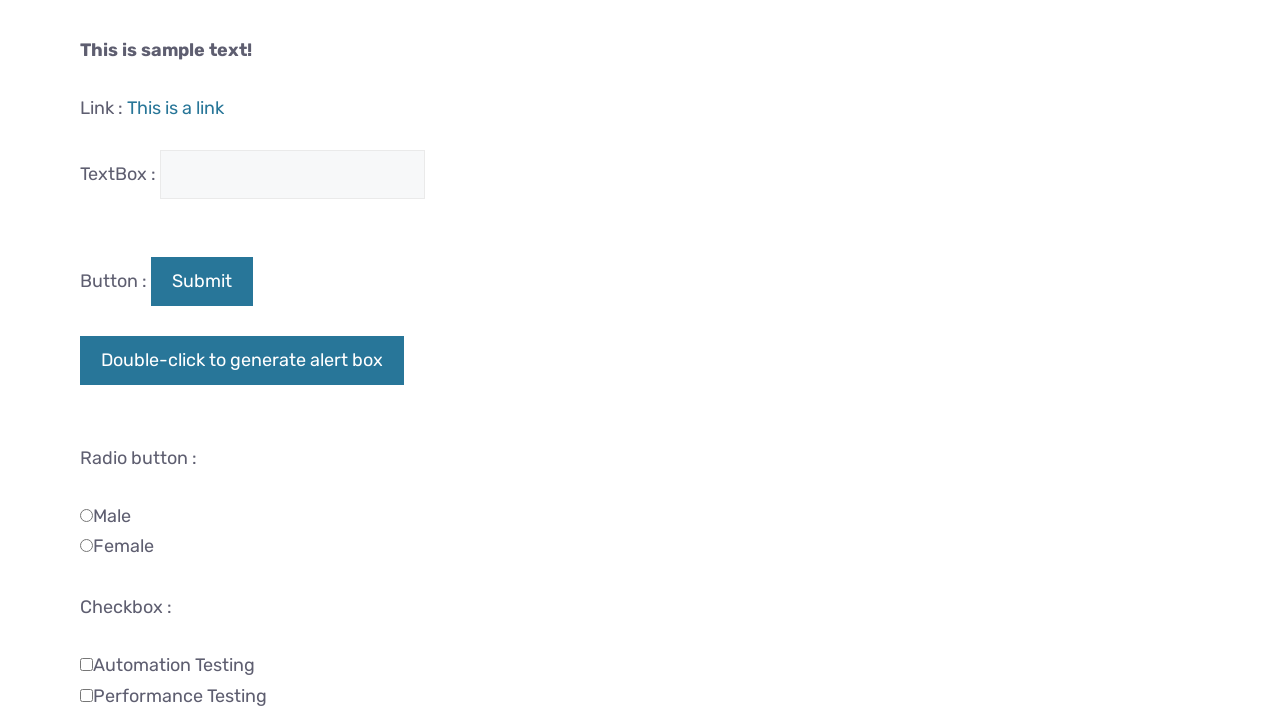

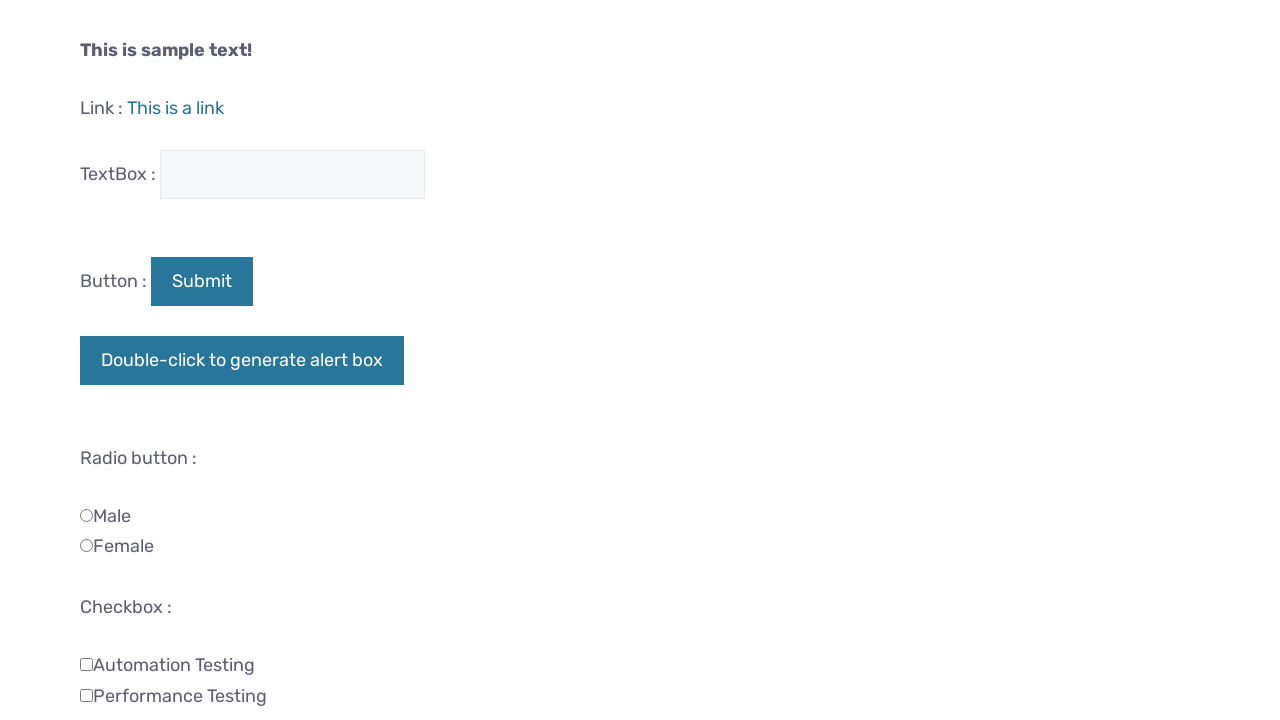